Tests that a canceled change to an employee's name doesn't persist

Starting URL: https://devmountain-qa.github.io/employee-manager/1.2_Version/index.html

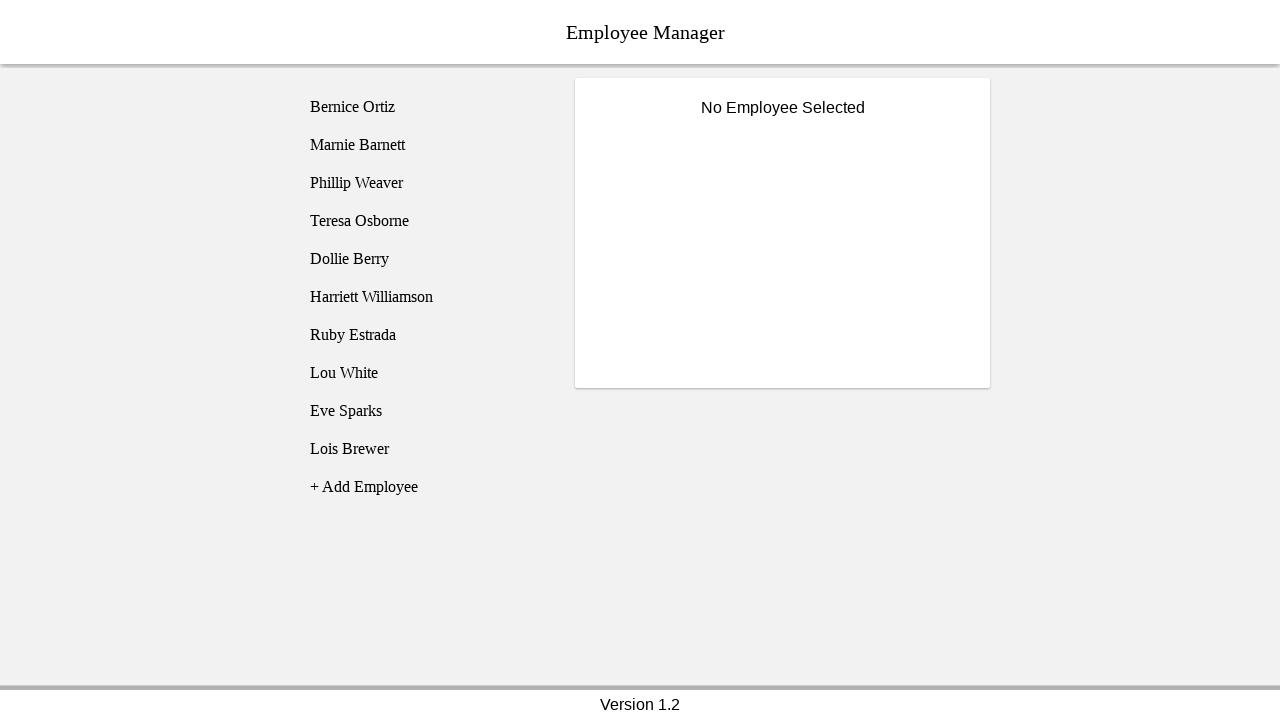

Clicked on employee 3 (Phillip Weaver) at (425, 183) on [name='employee3']
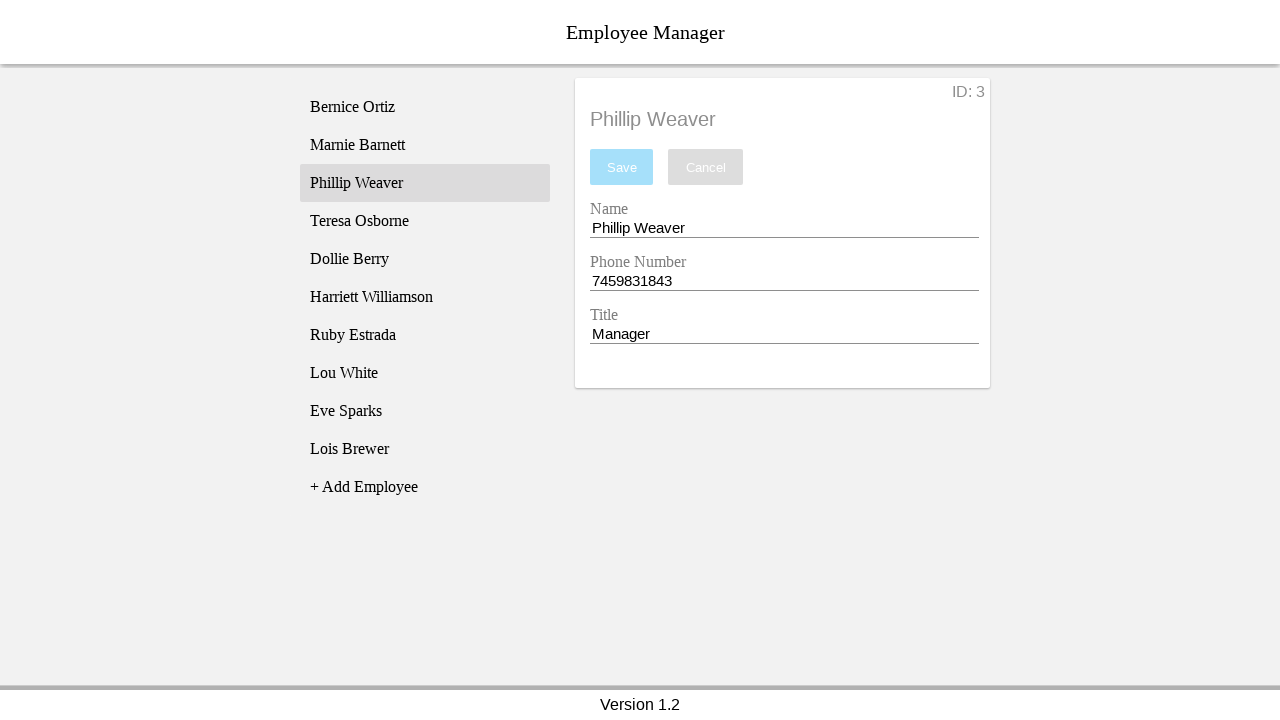

Name entry field became visible
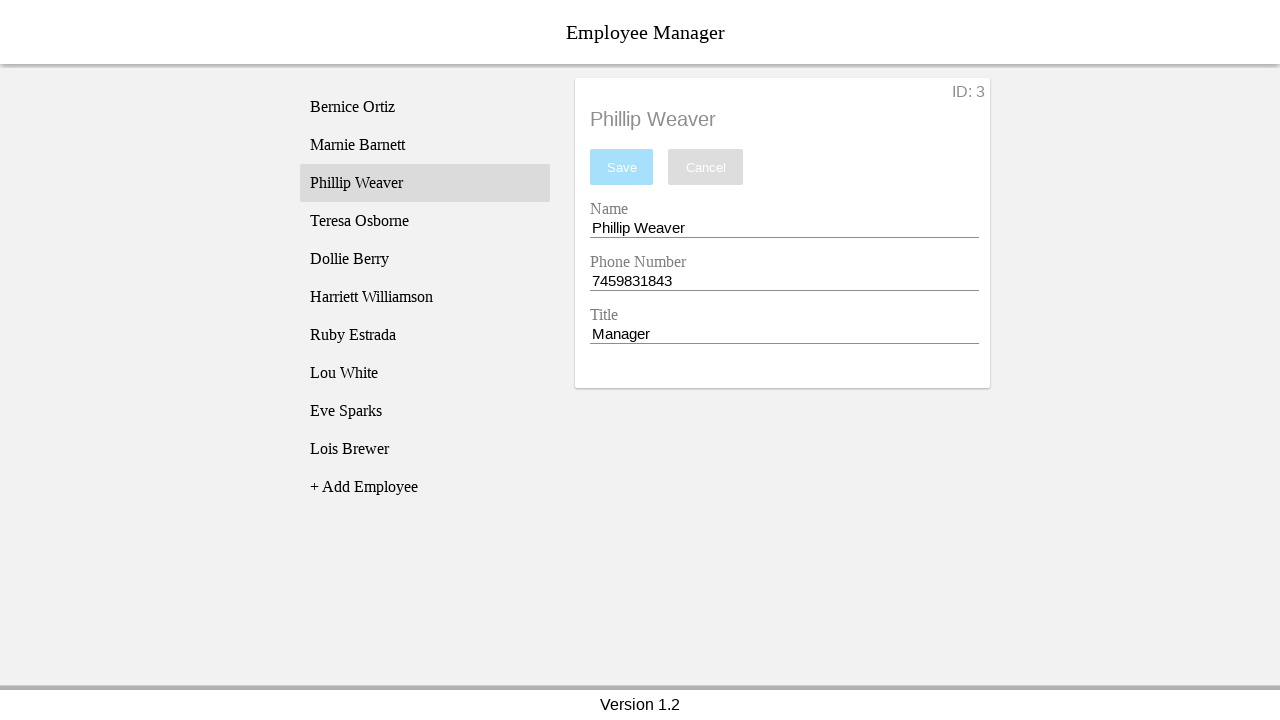

Filled name entry field with 'Test Name' on [name='nameEntry']
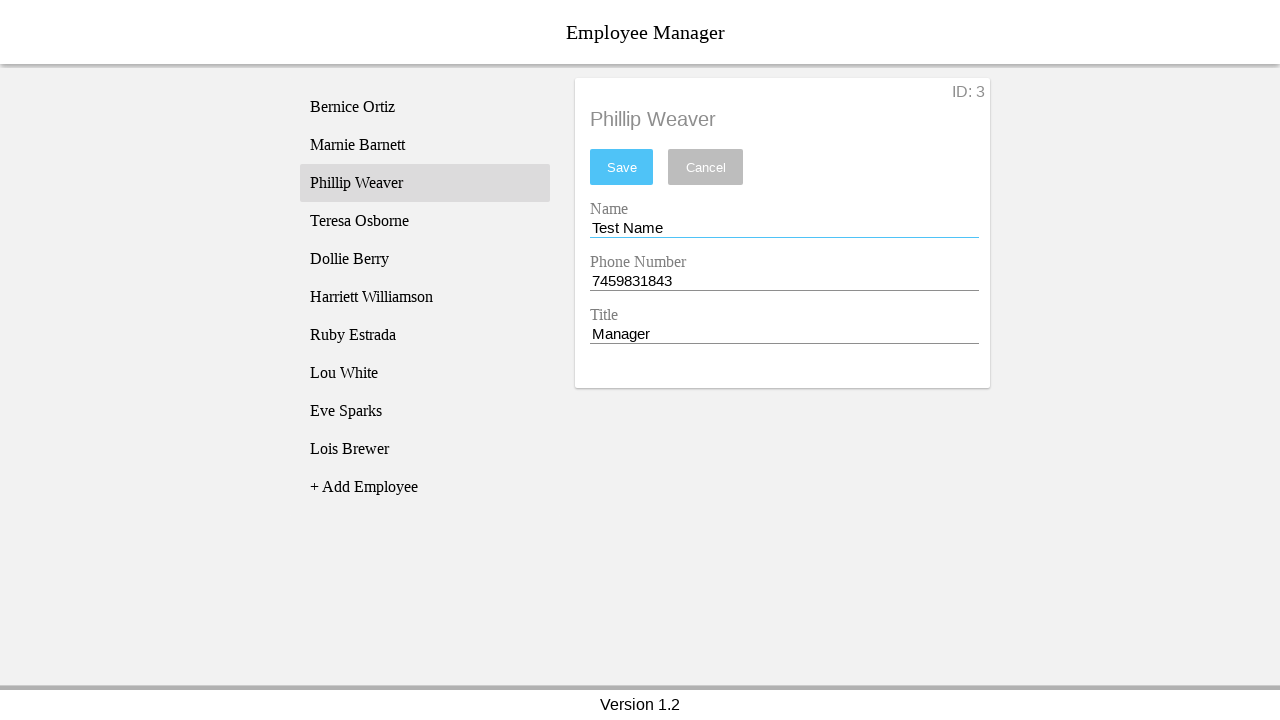

Clicked cancel button to discard name change at (706, 167) on [name='cancel']
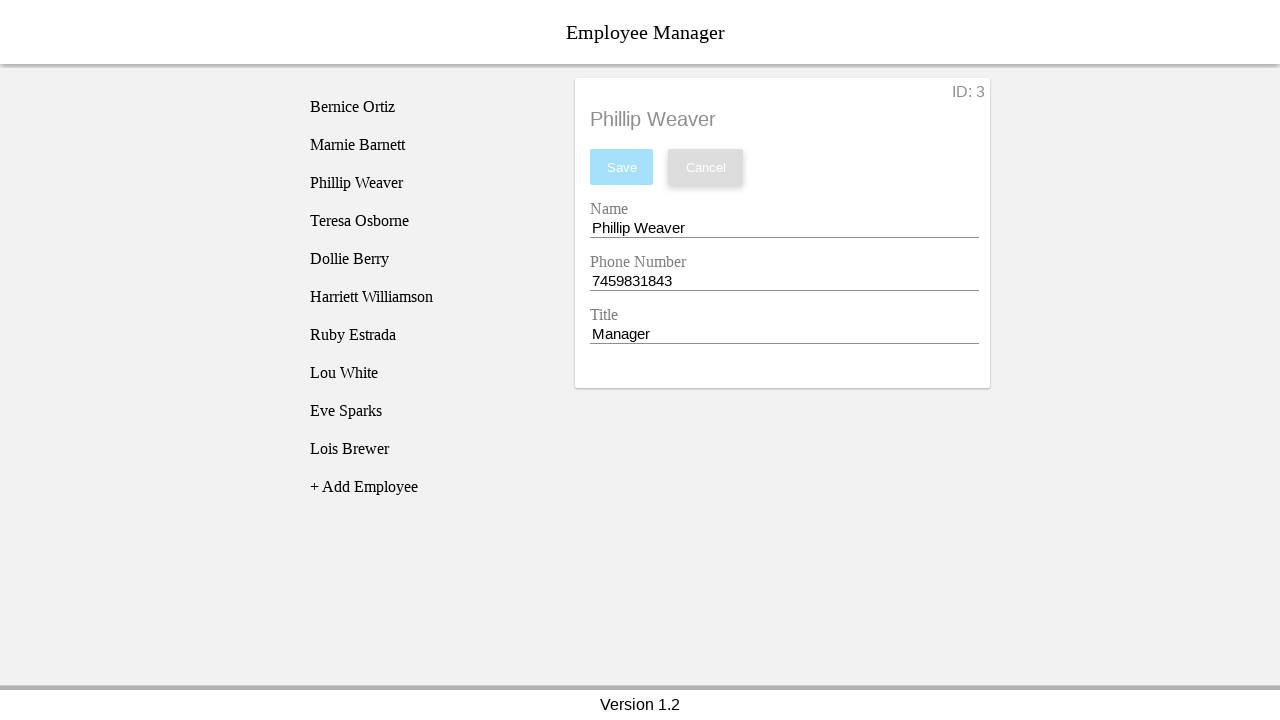

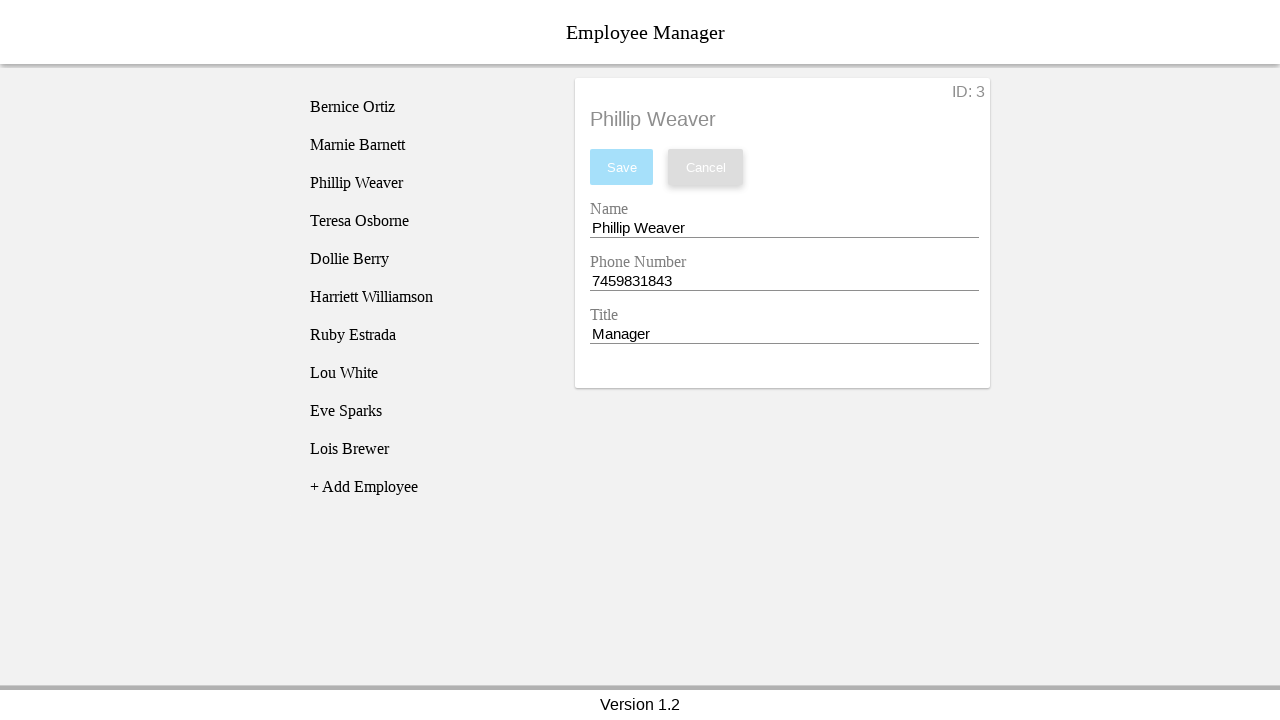